Tests keyboard-based page scrolling by pressing PAGE_DOWN key 3 times, ARROW_DOWN, PAGE_UP, and ARROW_UP keys to navigate vertically on the page

Starting URL: https://www.techproeducation.com

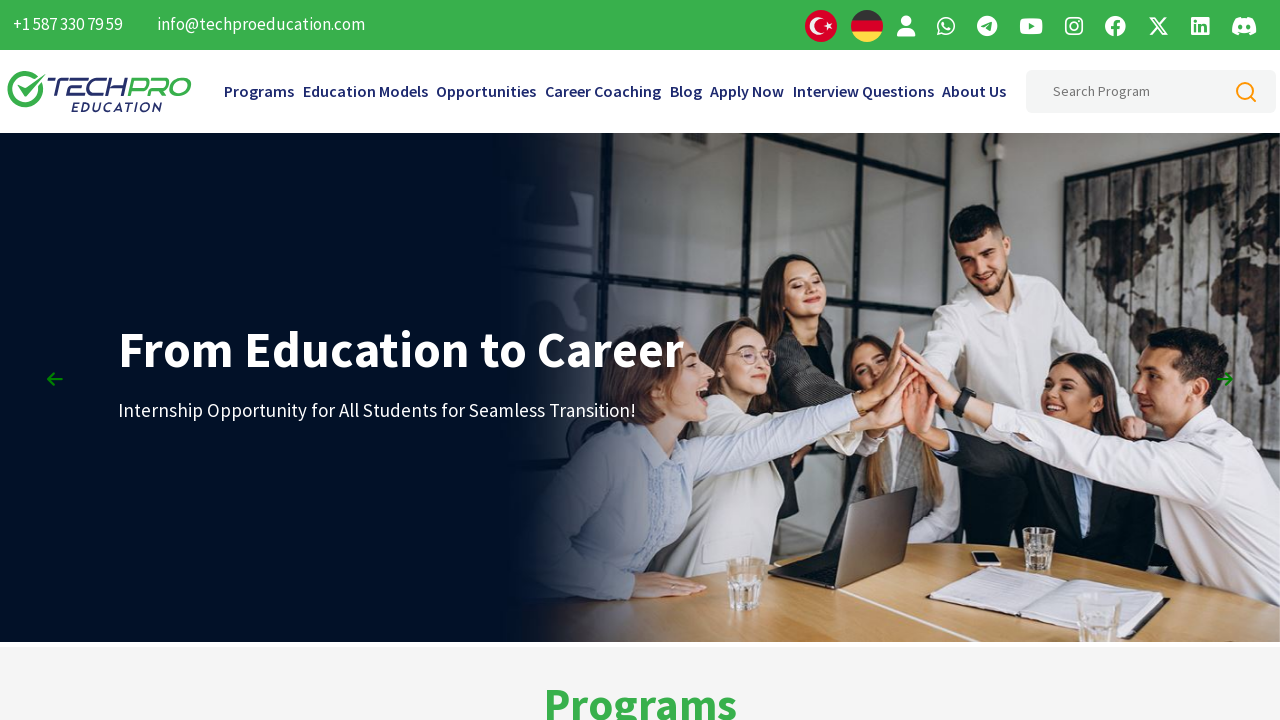

Navigated to https://www.techproeducation.com
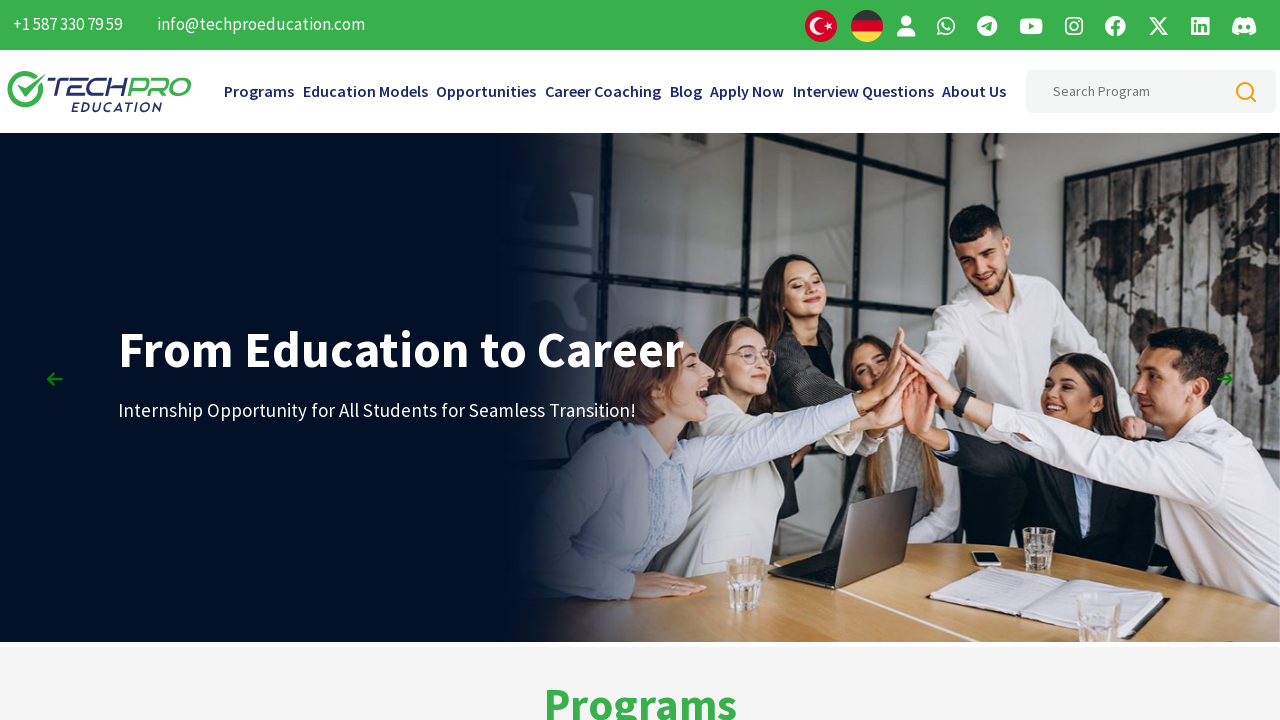

Pressed PAGE_DOWN key (1st time)
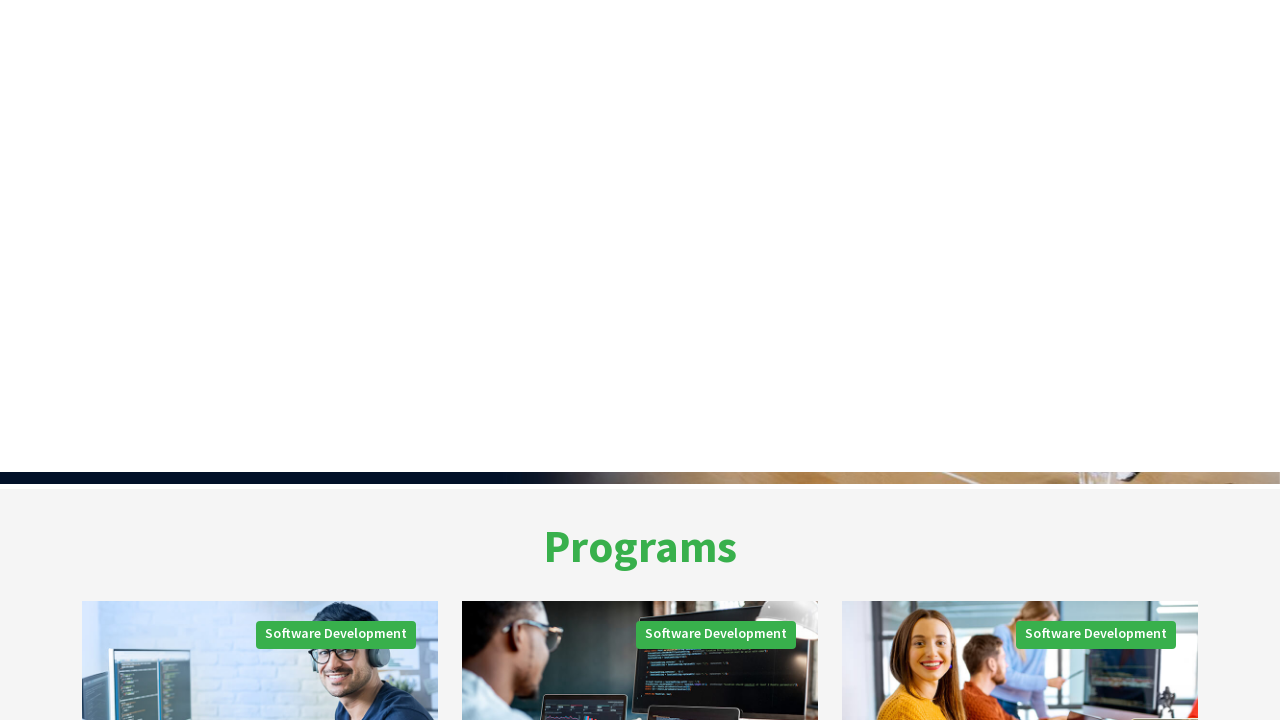

Pressed PAGE_DOWN key (2nd time)
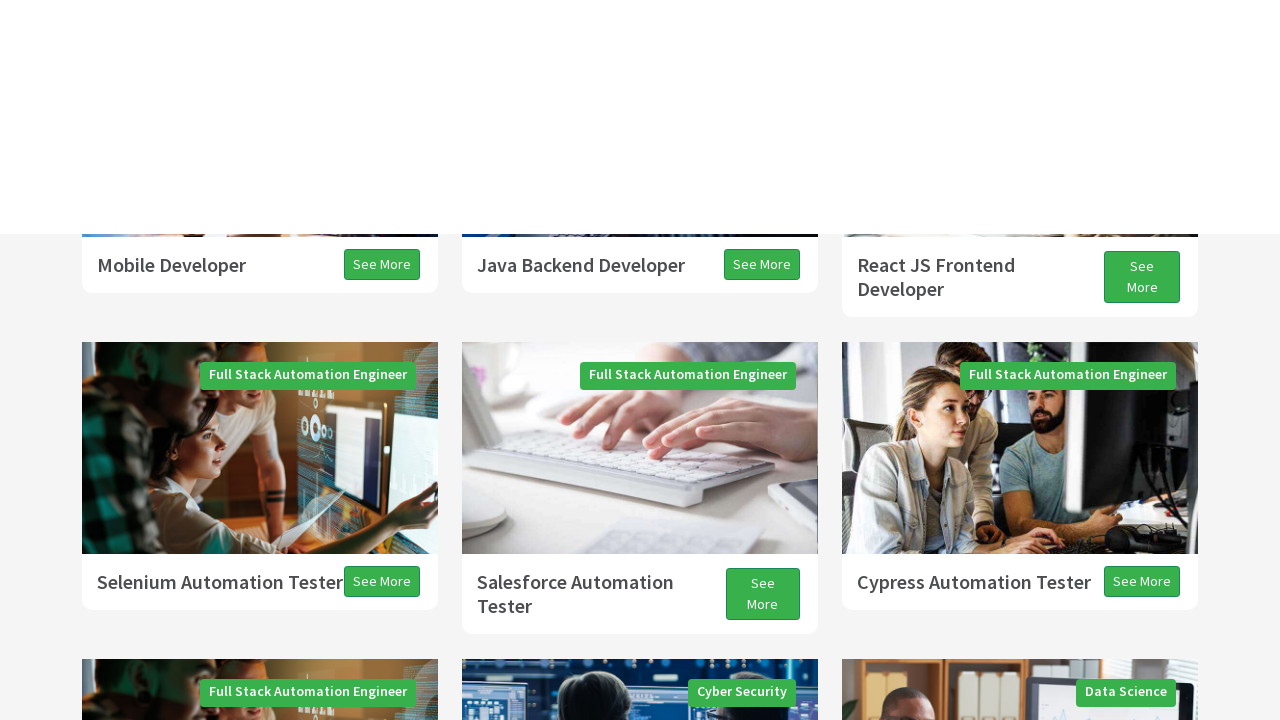

Pressed PAGE_DOWN key (3rd time)
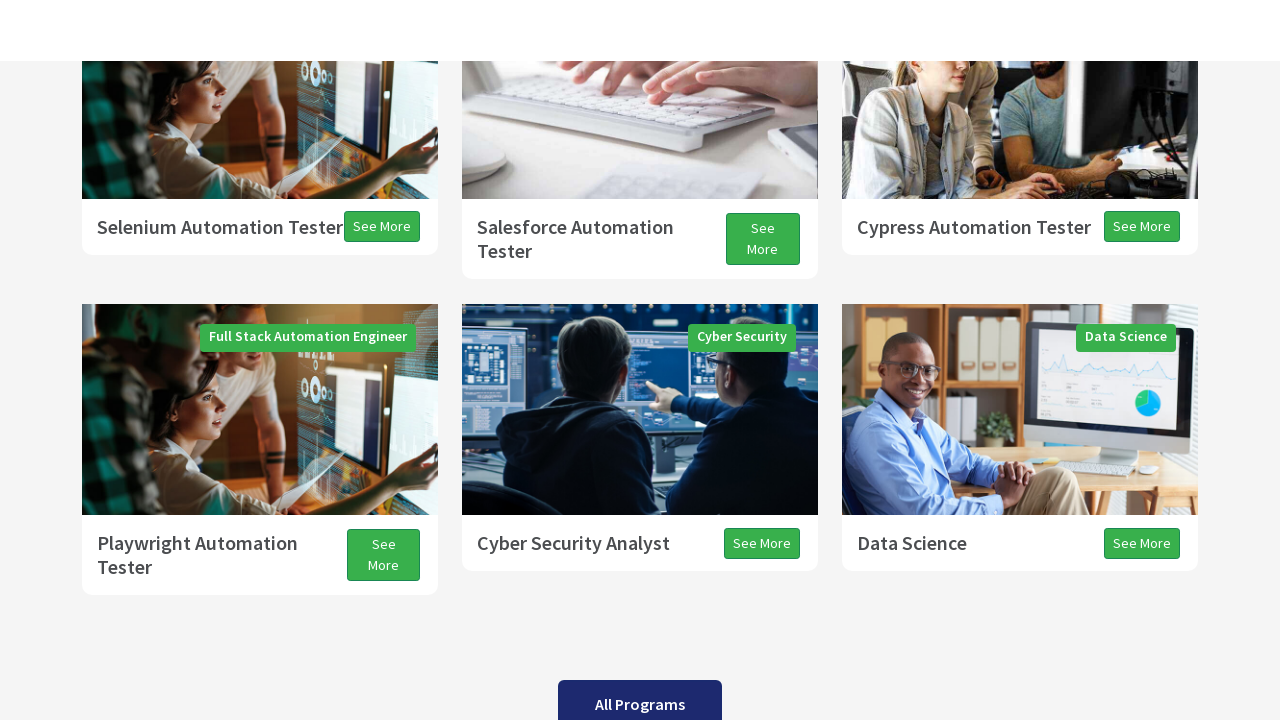

Pressed ARROW_DOWN key to scroll down
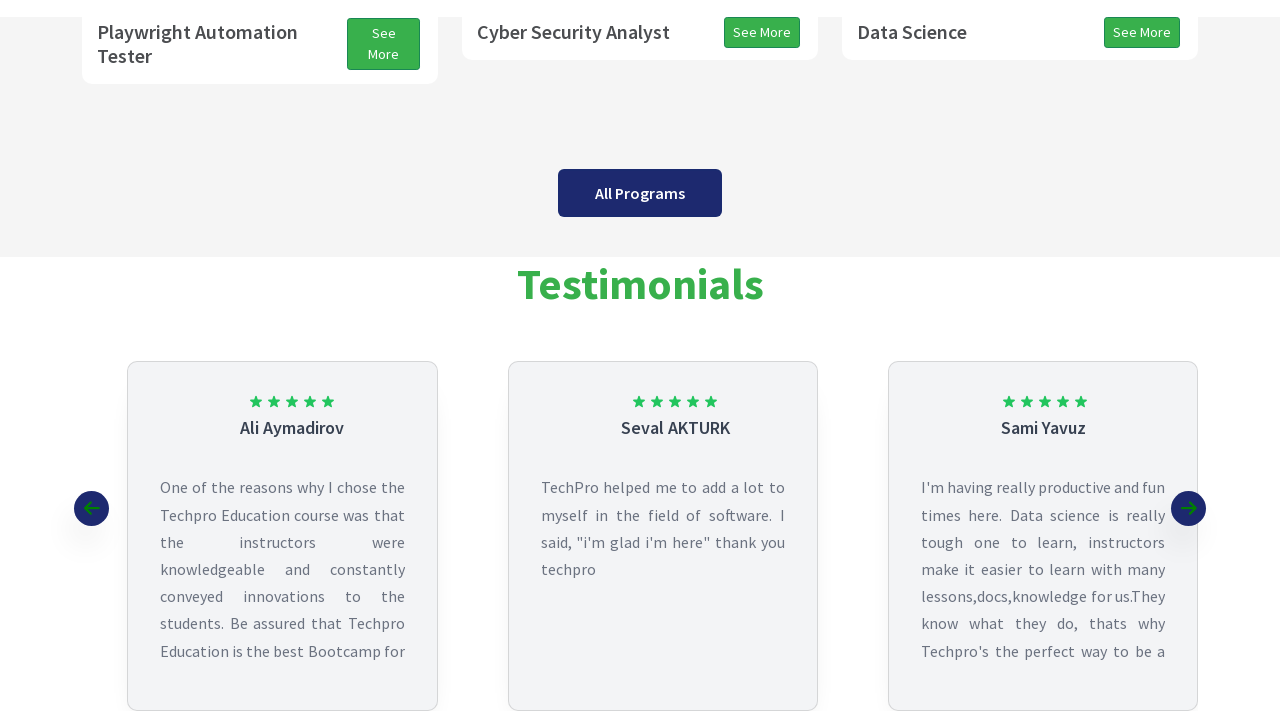

Pressed PAGE_UP key to scroll up
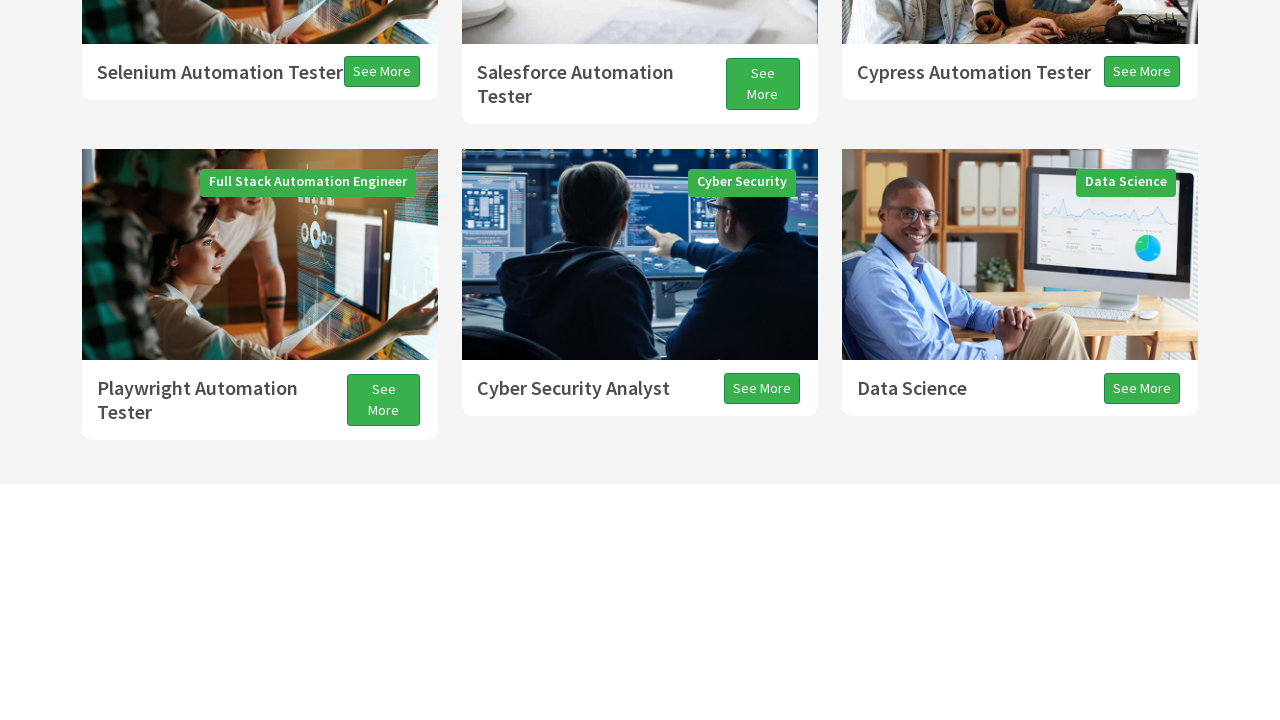

Pressed ARROW_UP key to scroll up
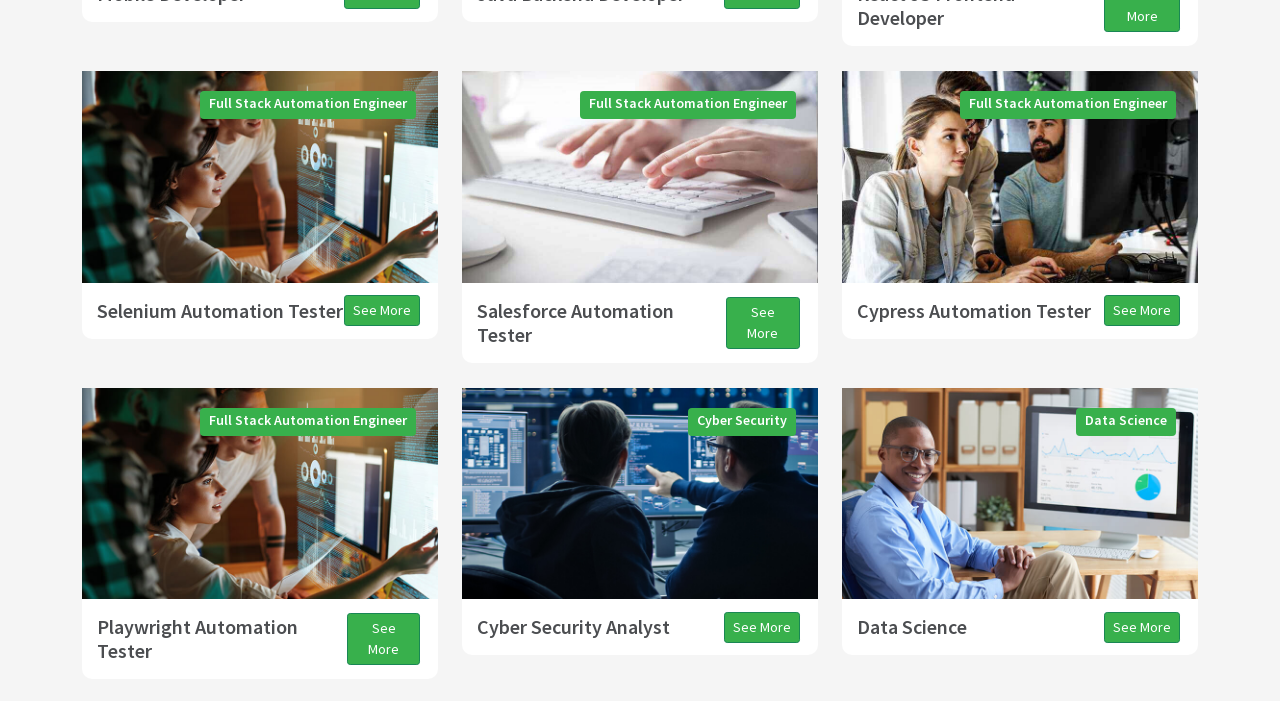

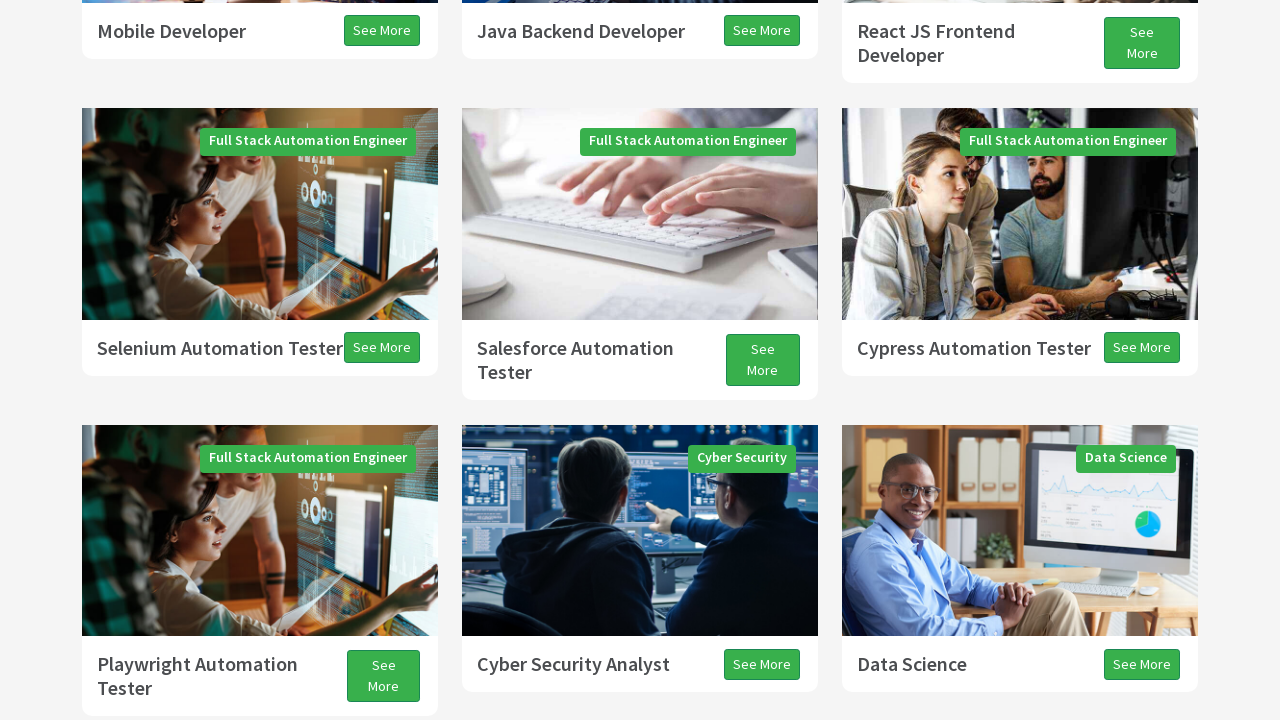